Tests table sorting functionality by clicking on the first column header and verifying that the table data is properly sorted in alphabetical order.

Starting URL: https://rahulshettyacademy.com/seleniumPractise/#/offers

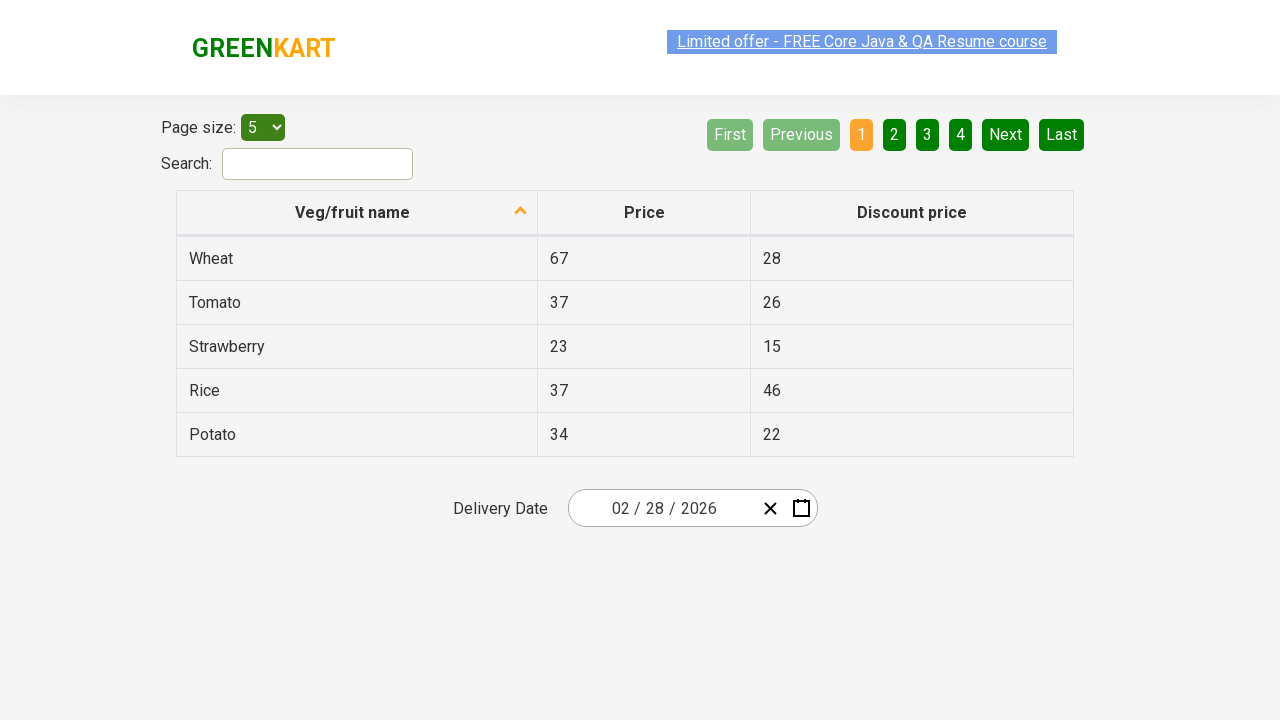

Clicked on the first column header to trigger sorting at (357, 213) on xpath=//tr/th[1]
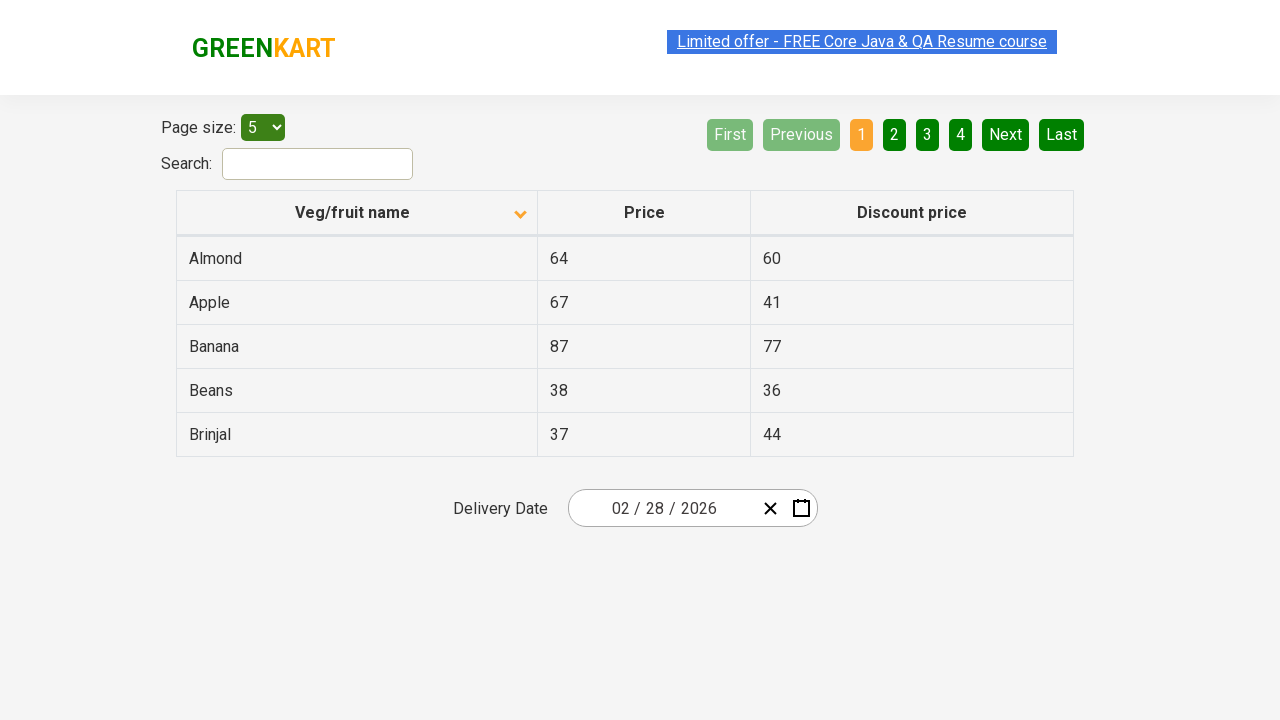

Waited for table data to load
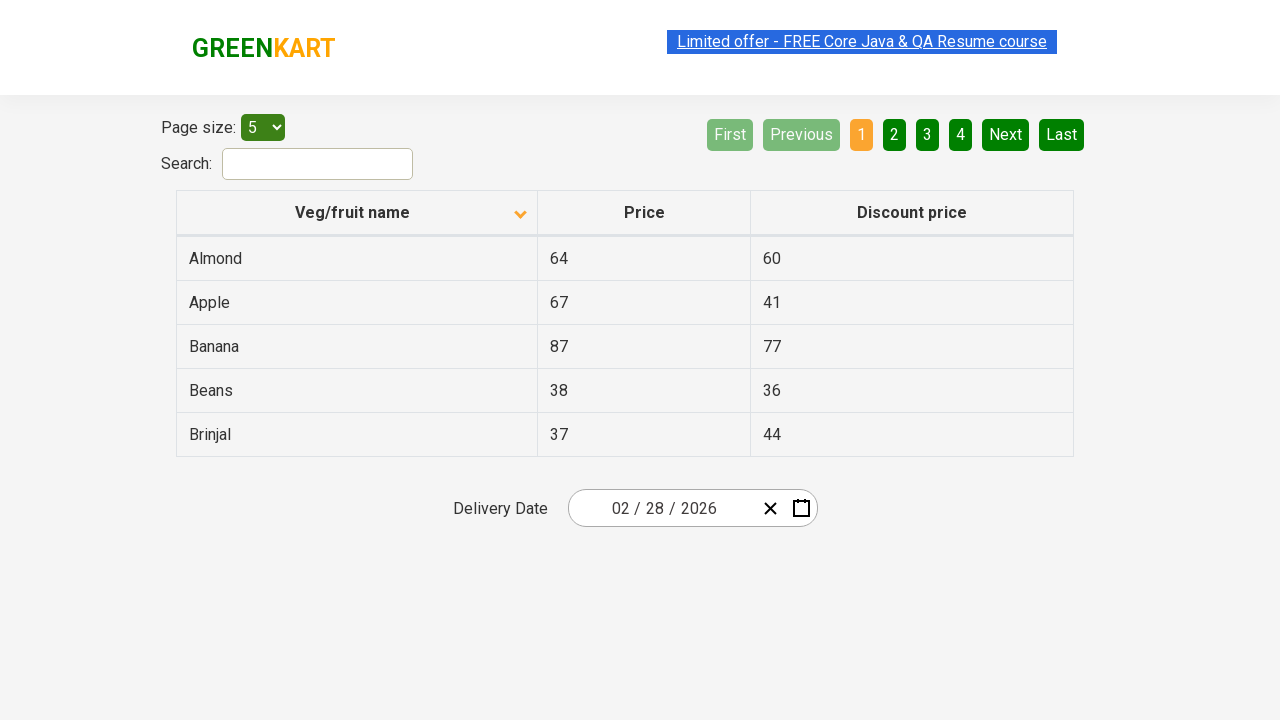

Retrieved all elements from the first column
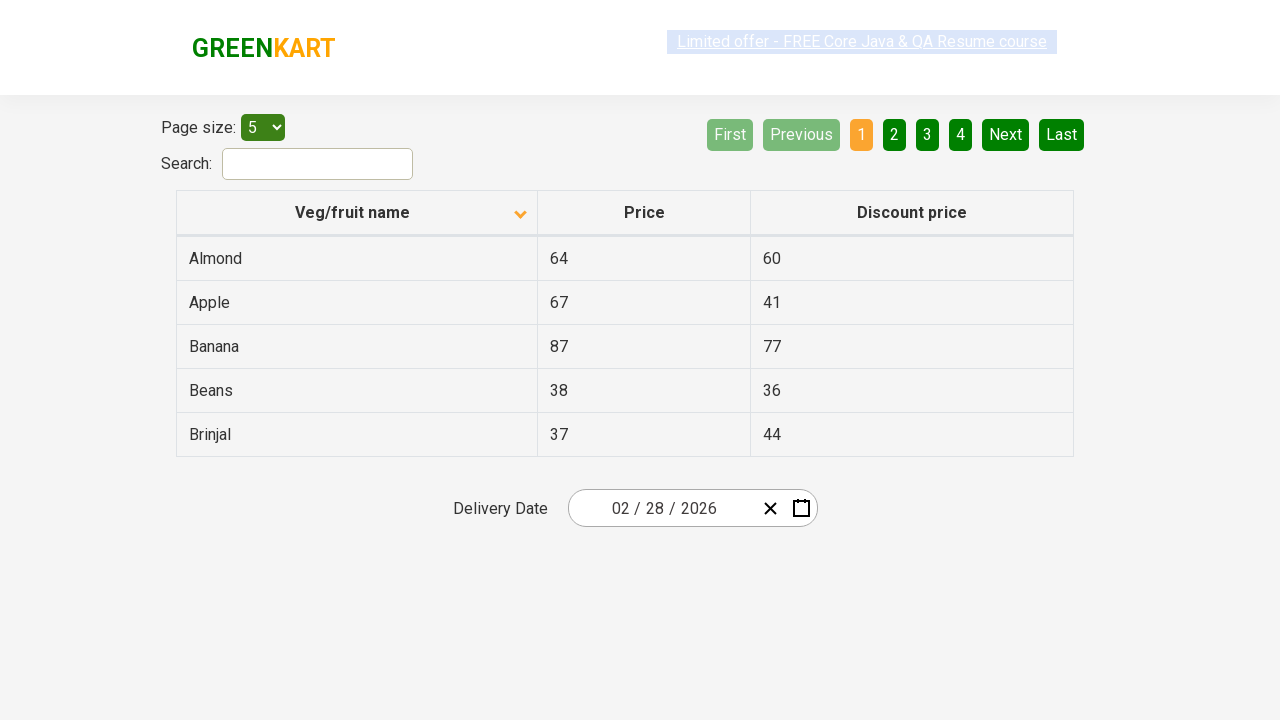

Extracted text content from all first column elements
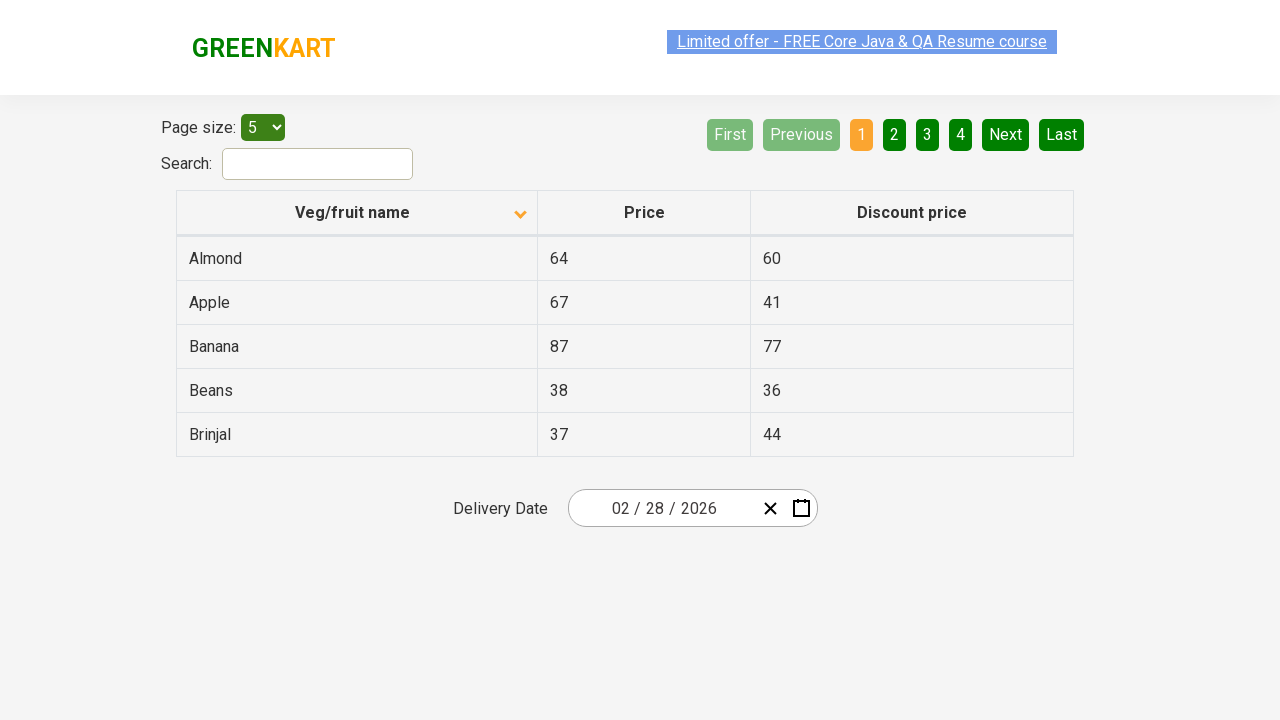

Created sorted copy of the original list for comparison
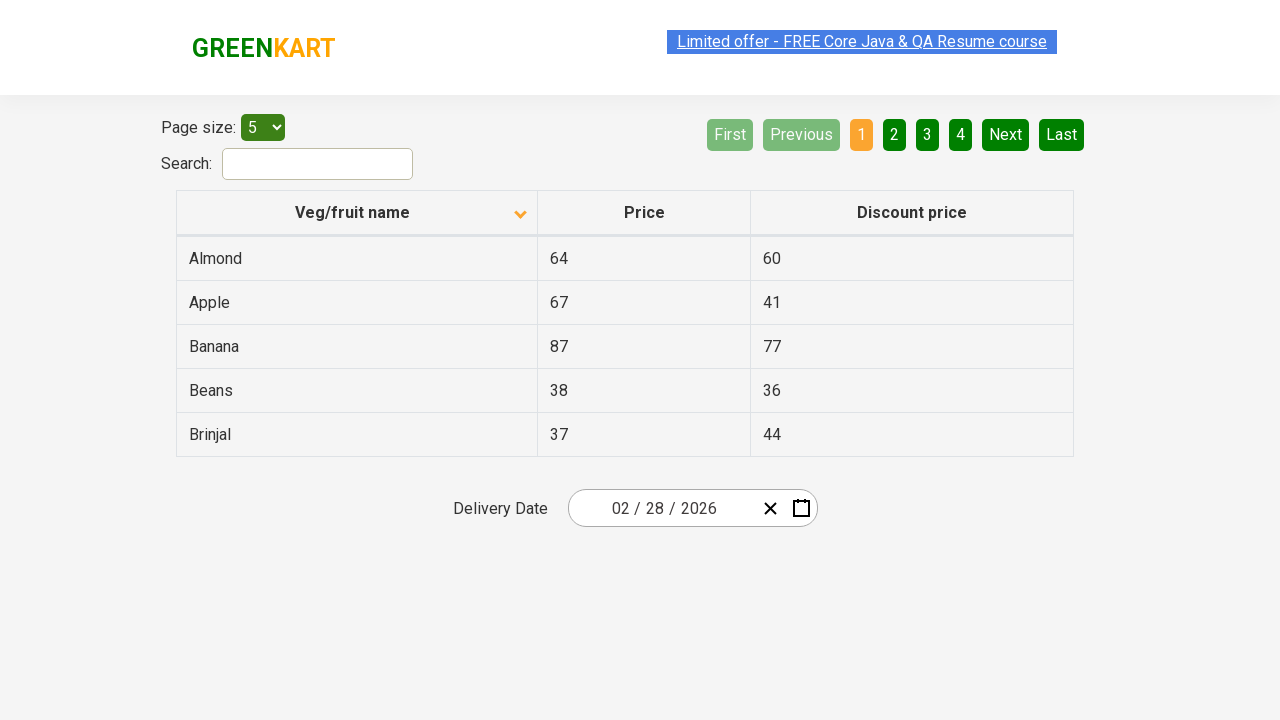

Verified that table data is sorted in alphabetical order
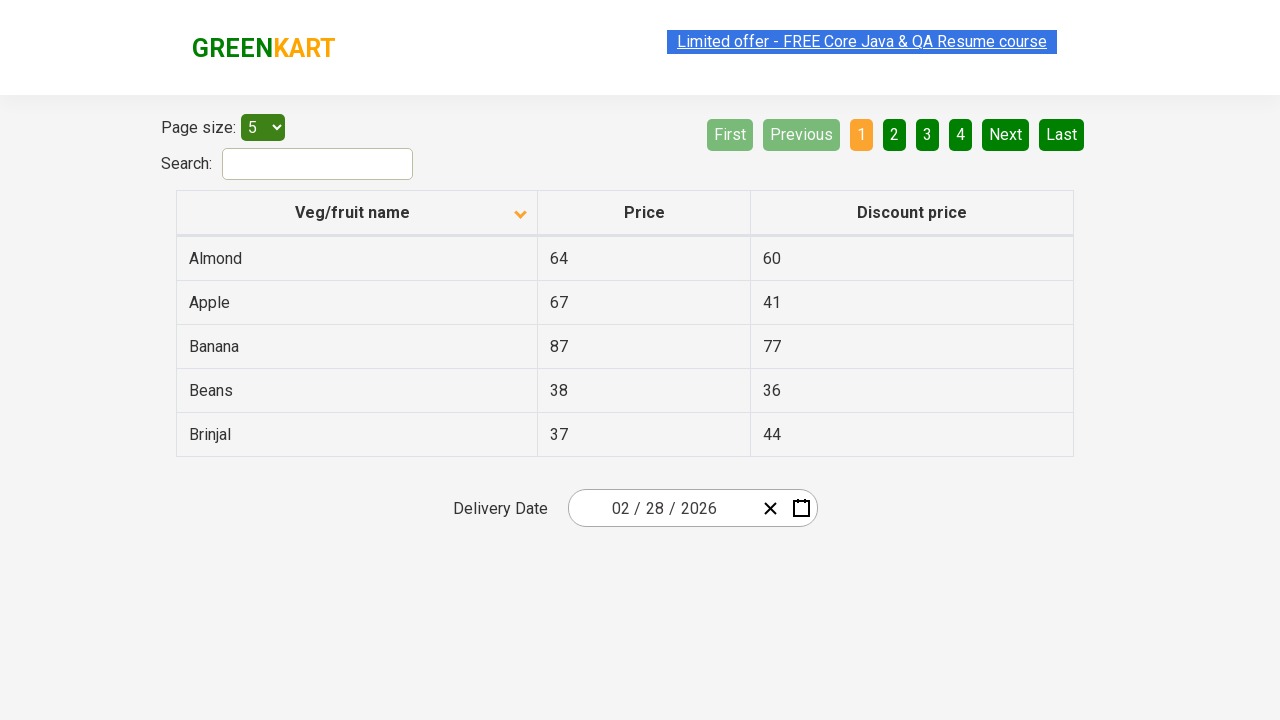

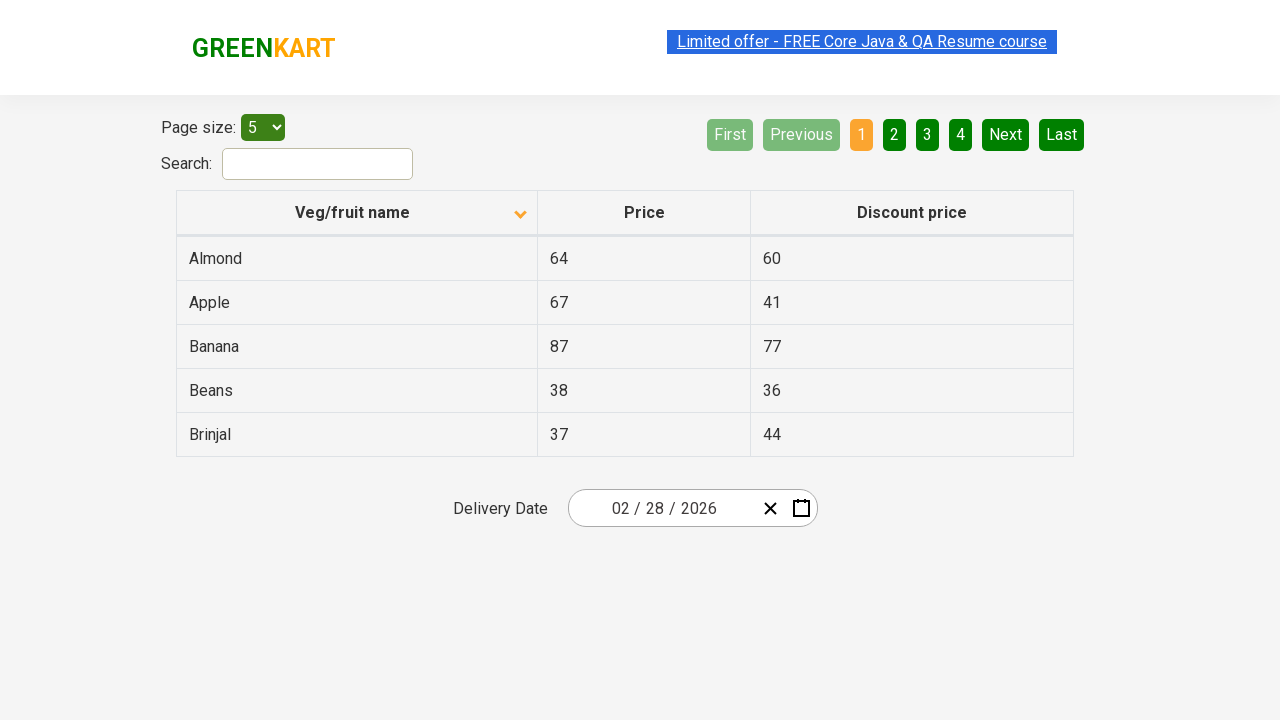